Tests soft assertions on demoblaze.com by verifying page title, URL, and navbar visibility

Starting URL: https://www.demoblaze.com/index.html

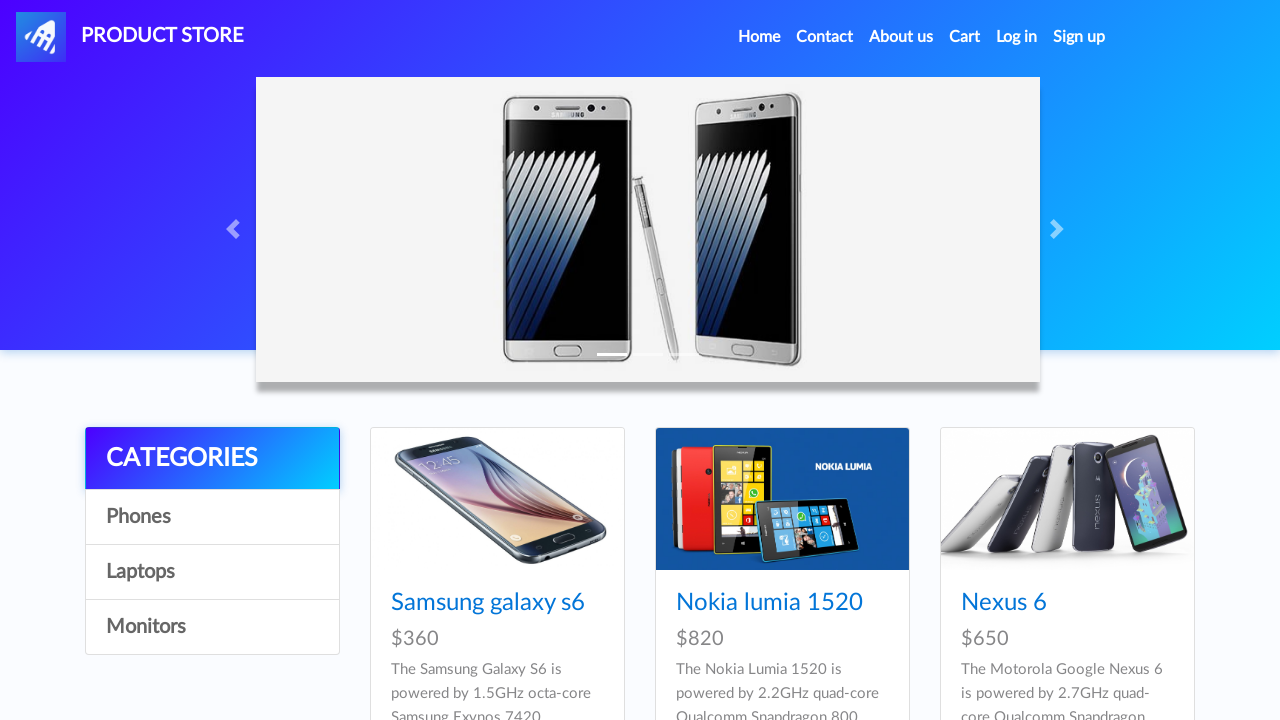

Soft assertion: verified page URL is https://www.demoblaze.com/index.html
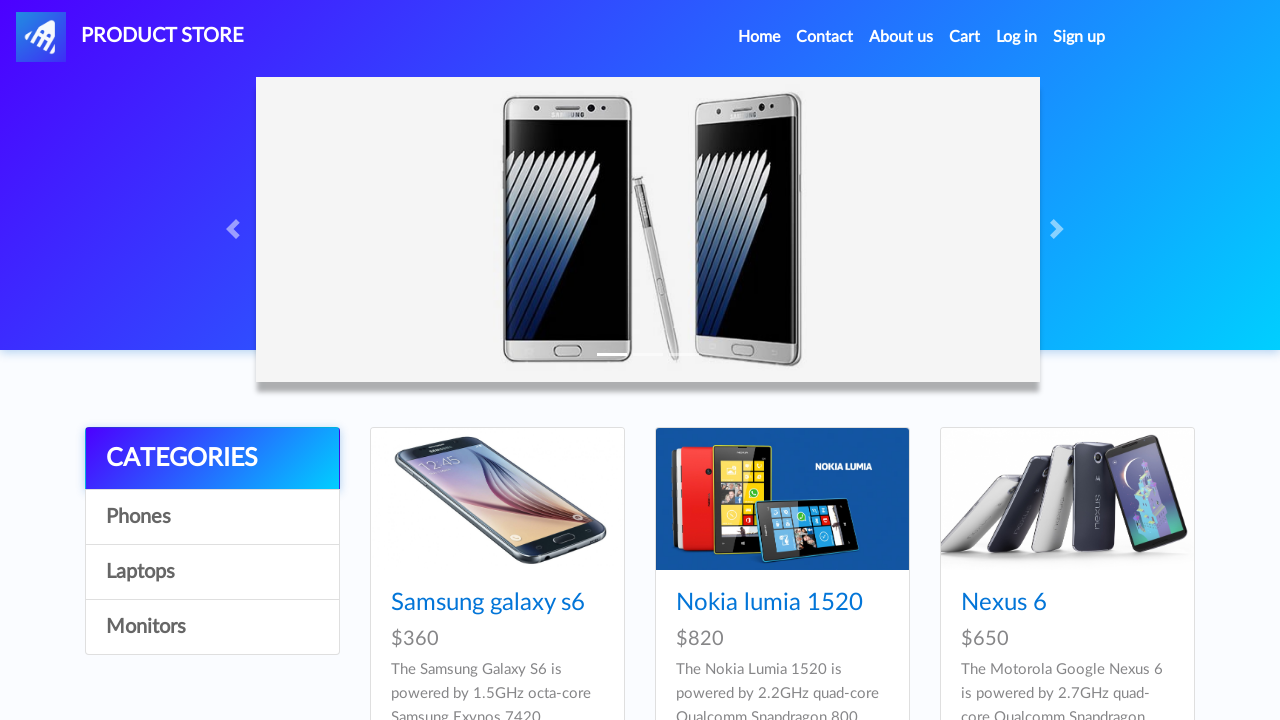

Soft assertion: verified navbar brand is visible
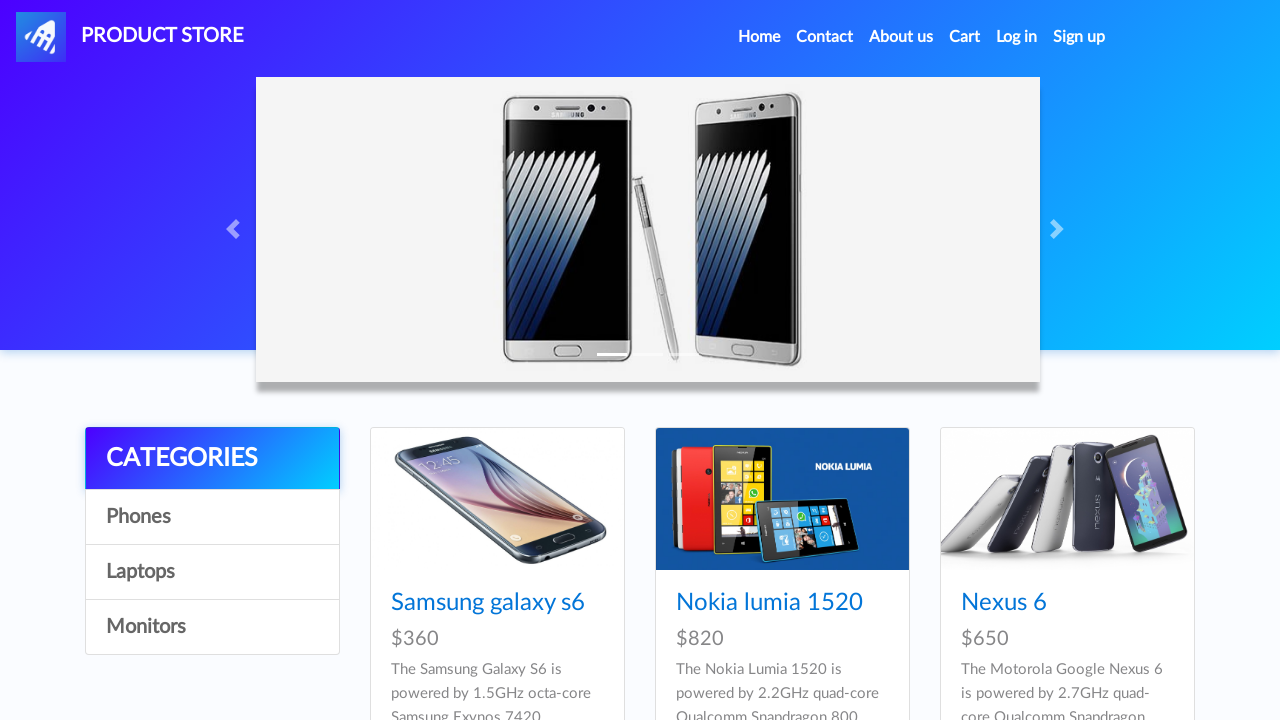

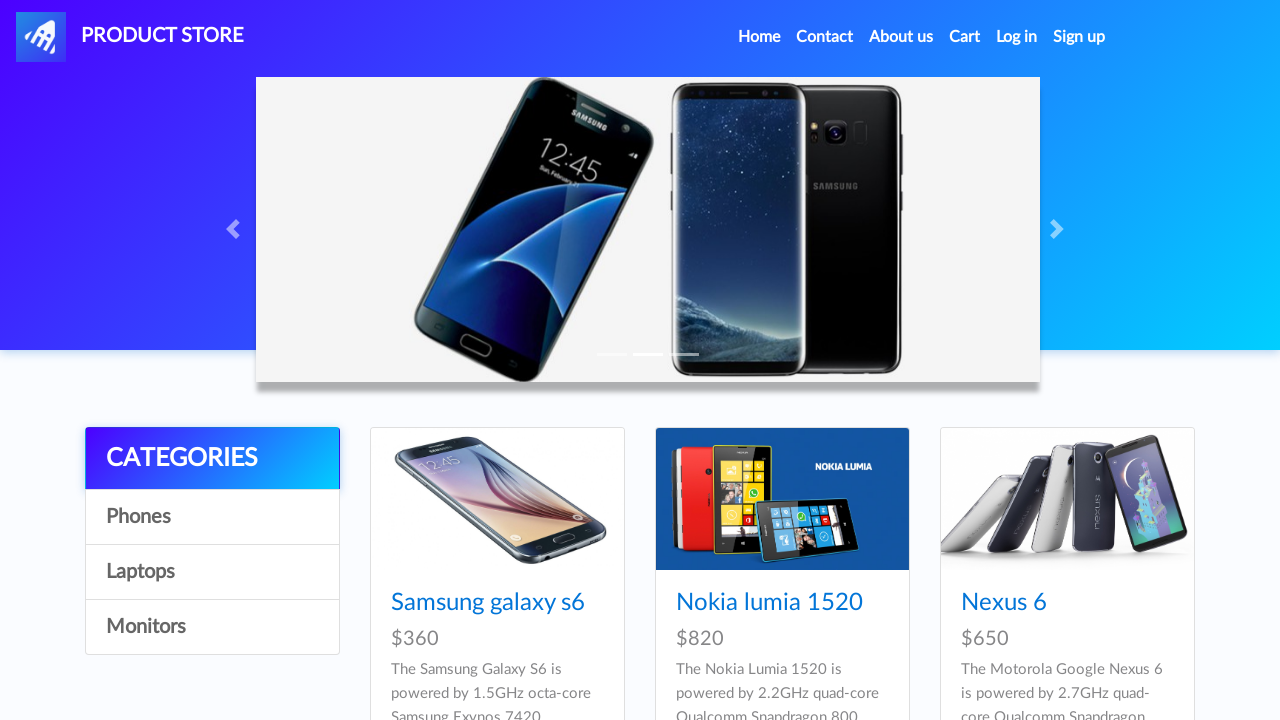